Tests scrolling to a link element and clicking it to open a page in the same window.

Starting URL: http://www.testdiary.com/training/selenium/selenium-test-page/

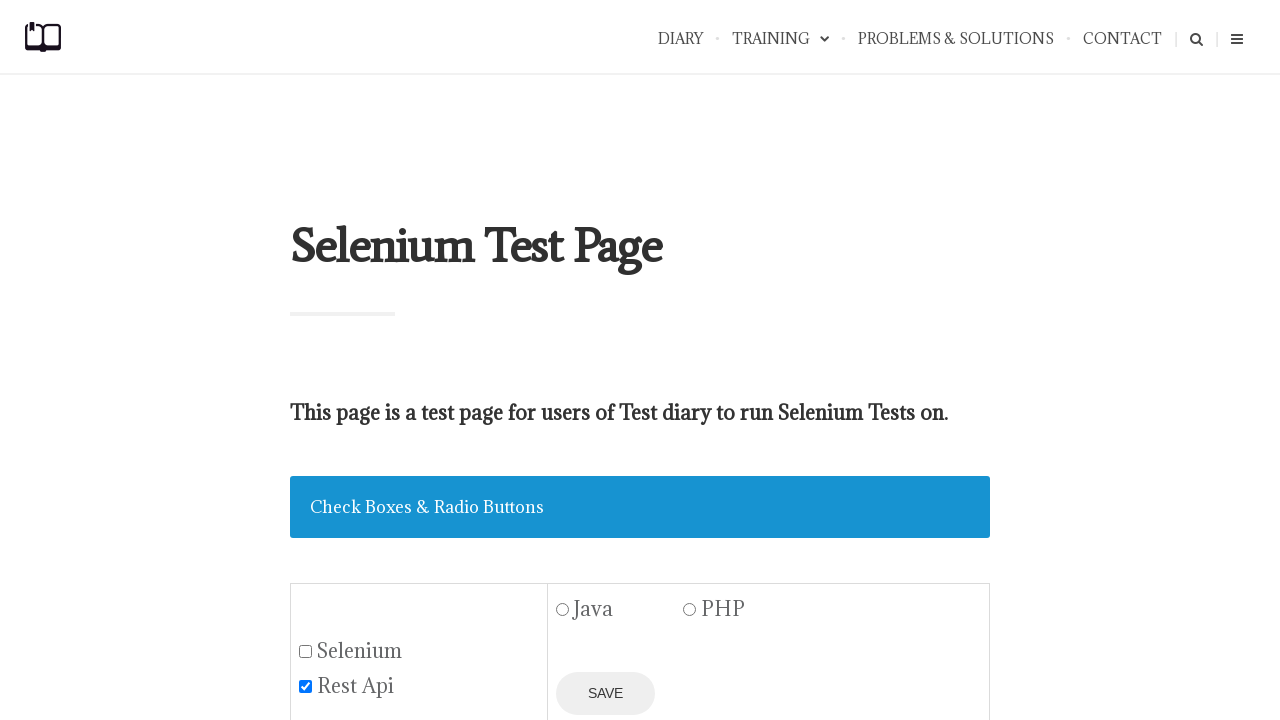

Waited for 'Open page in the same window' link to be visible
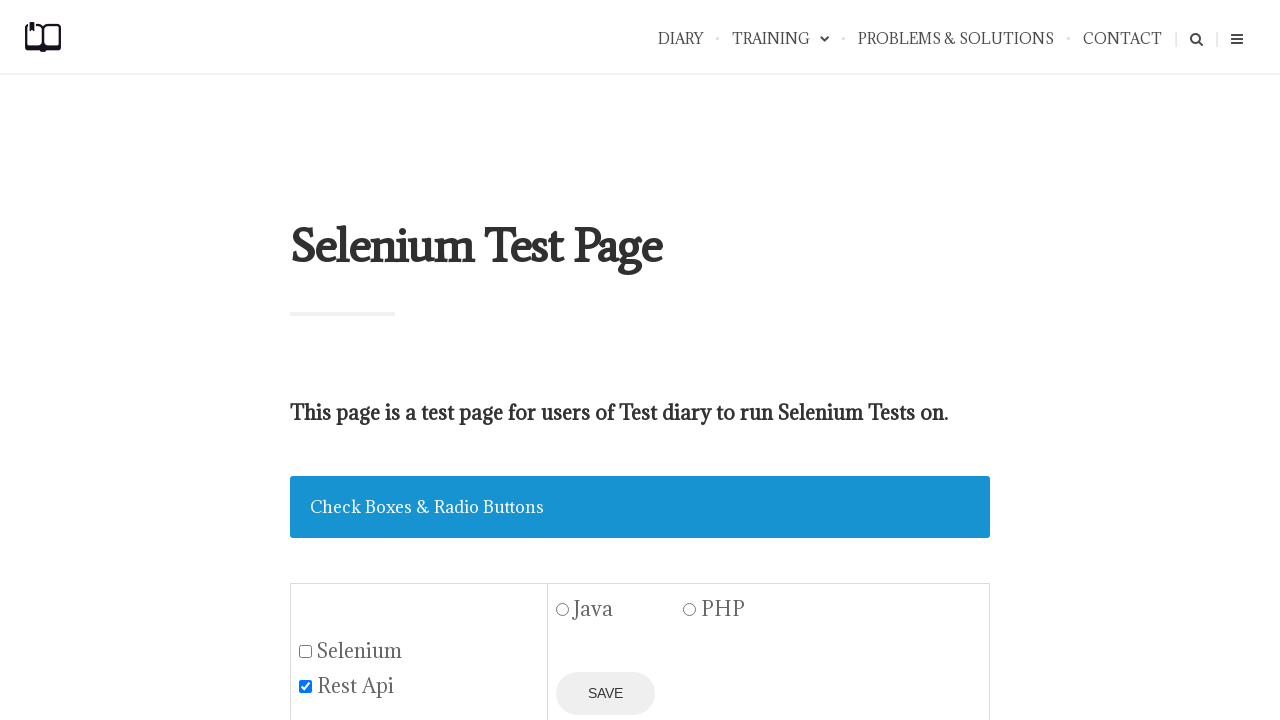

Scrolled to and clicked 'Open page in the same window' link at (434, 360) on text=Open page in the same window
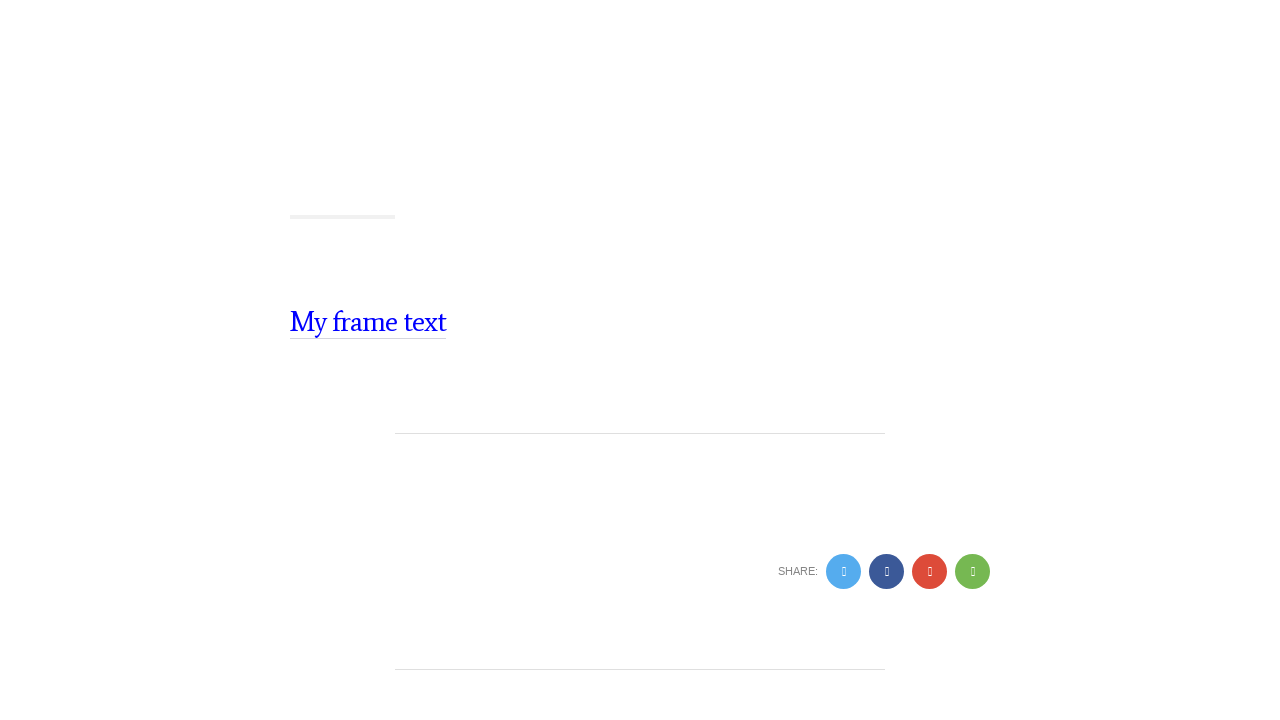

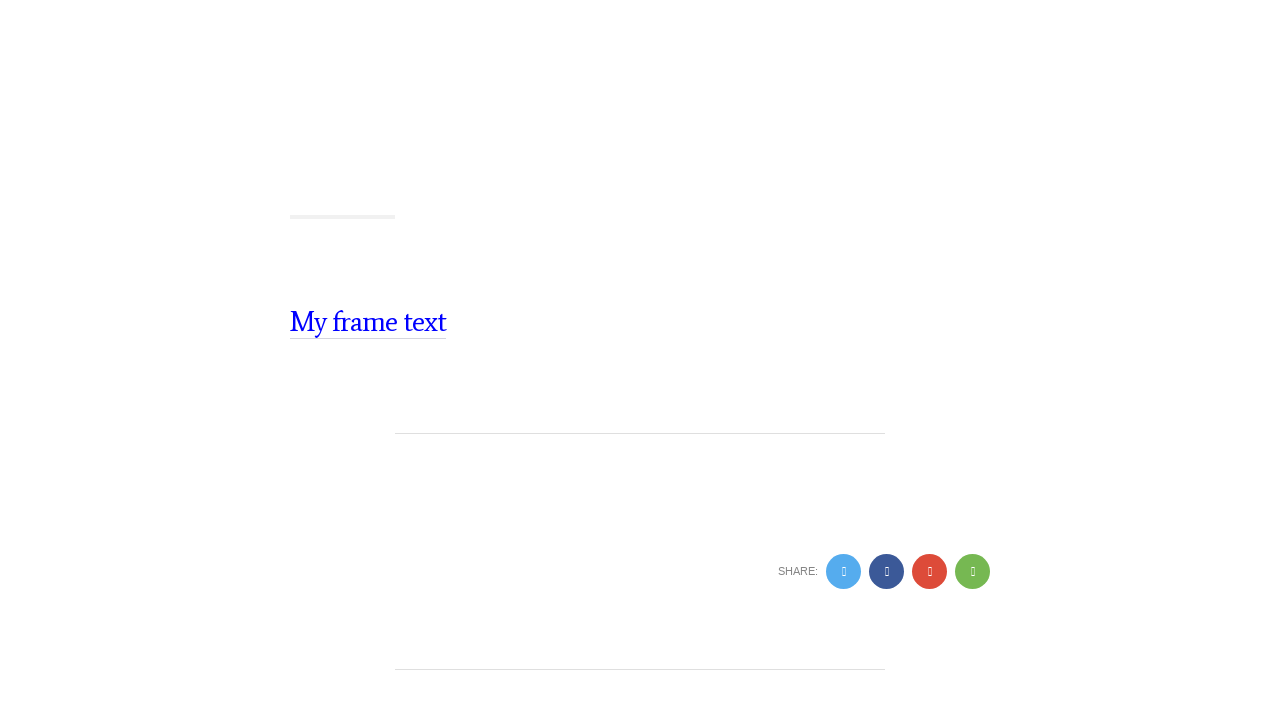